Navigates to SauceDemo website and fills the username input field, then verifies the text was entered correctly

Starting URL: https://www.saucedemo.com/

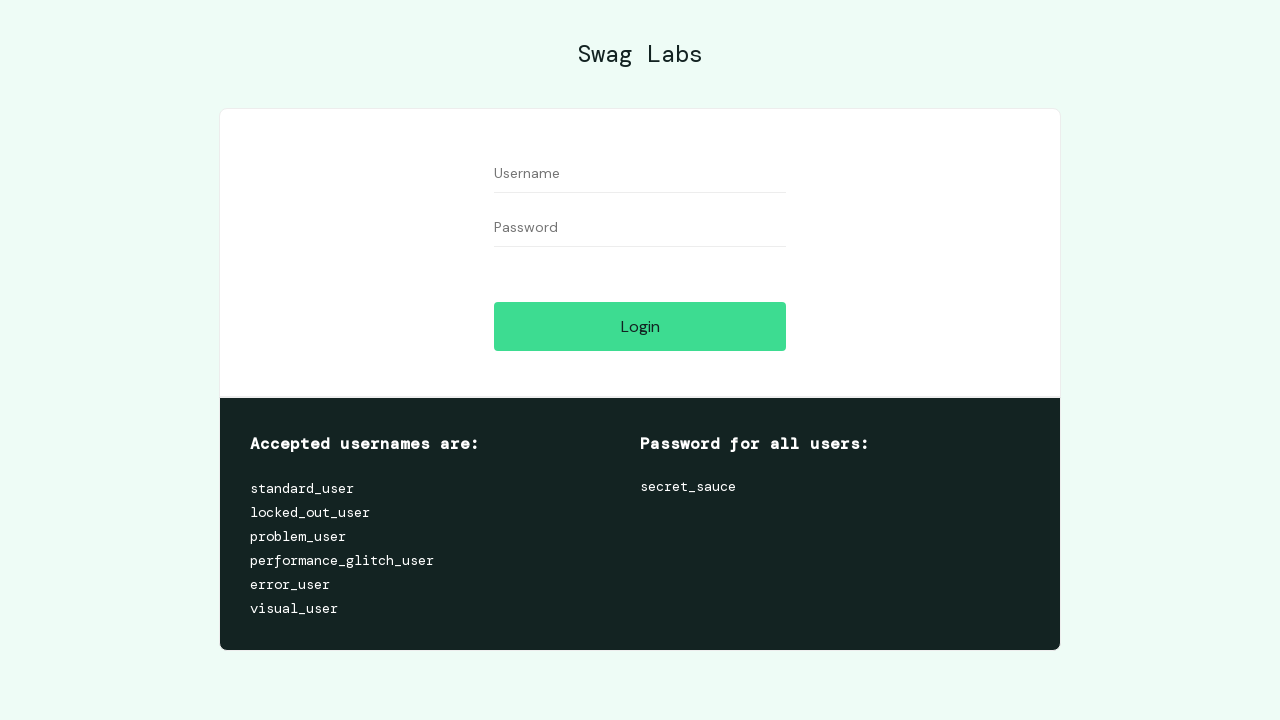

Navigated to SauceDemo website
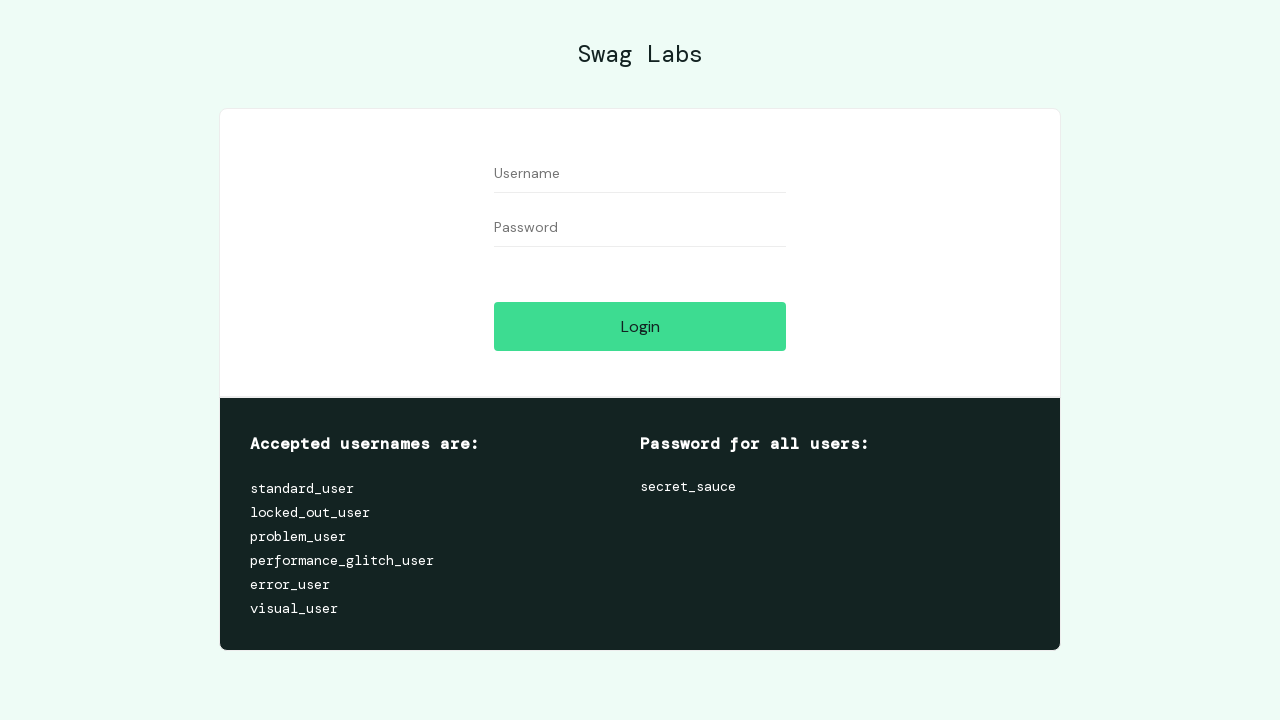

Filled username input field with 'some random text' on #user-name
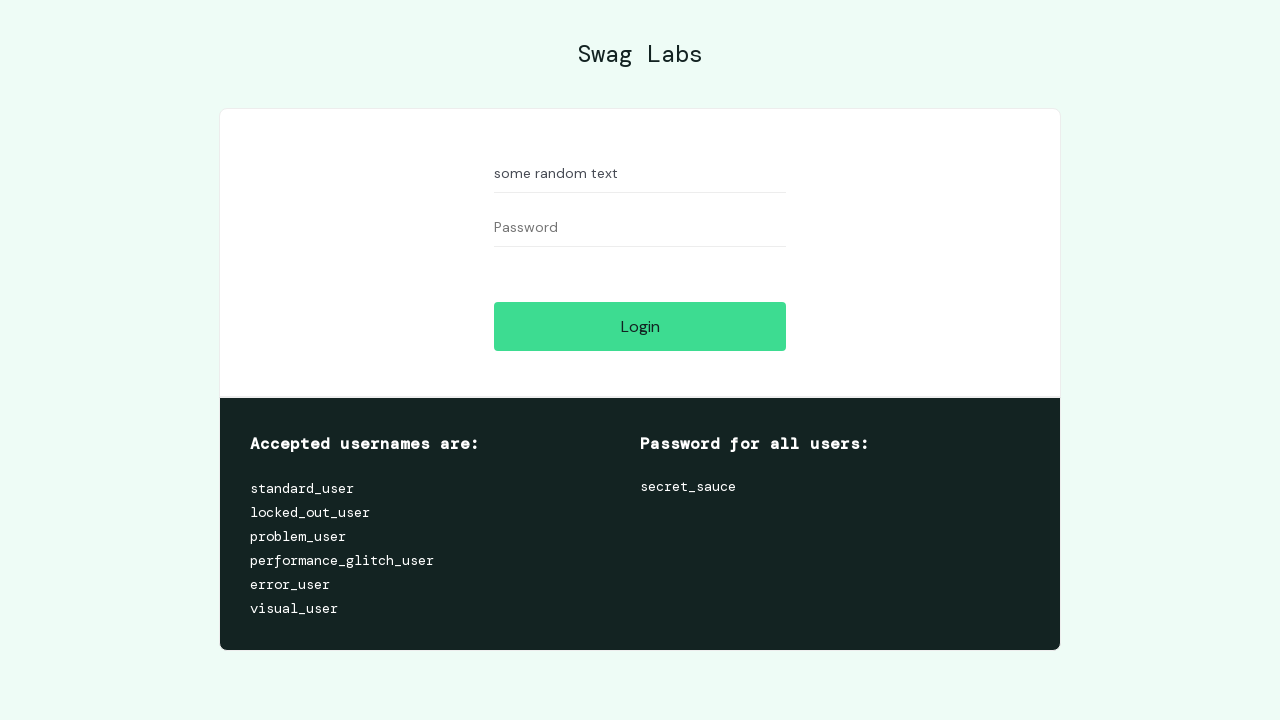

Retrieved username input field value
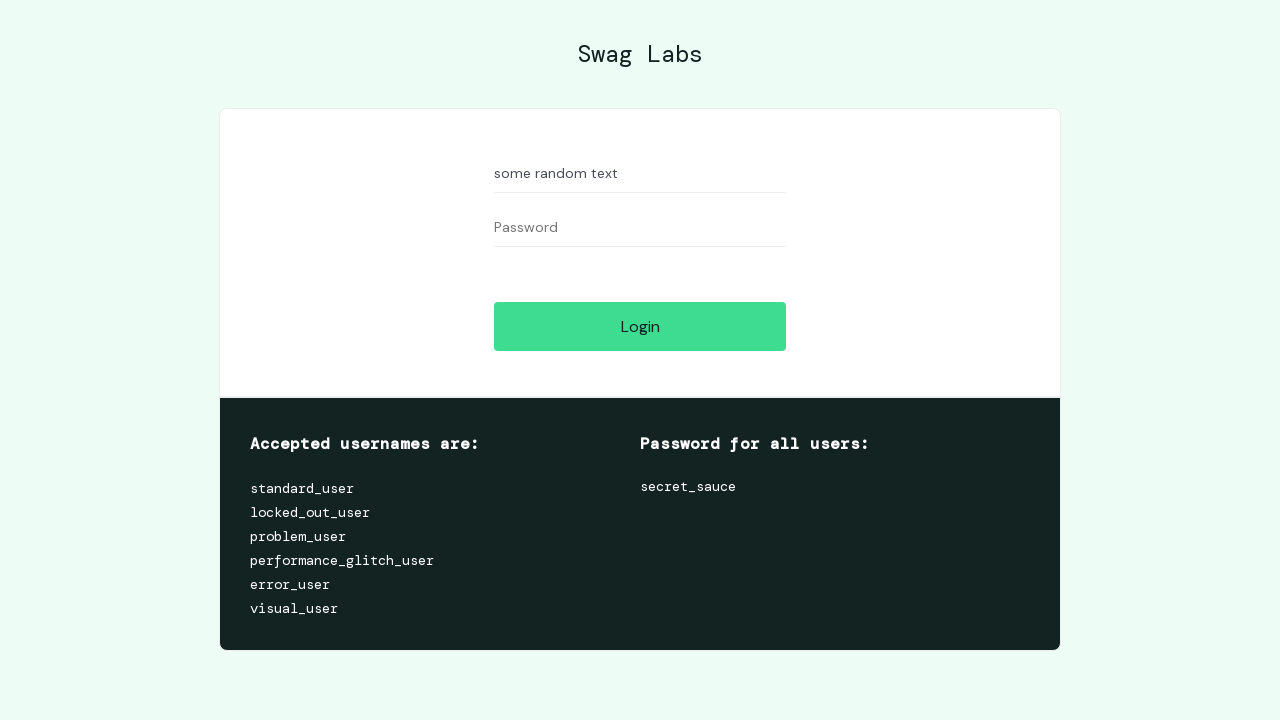

Verified that username input field contains 'some random text'
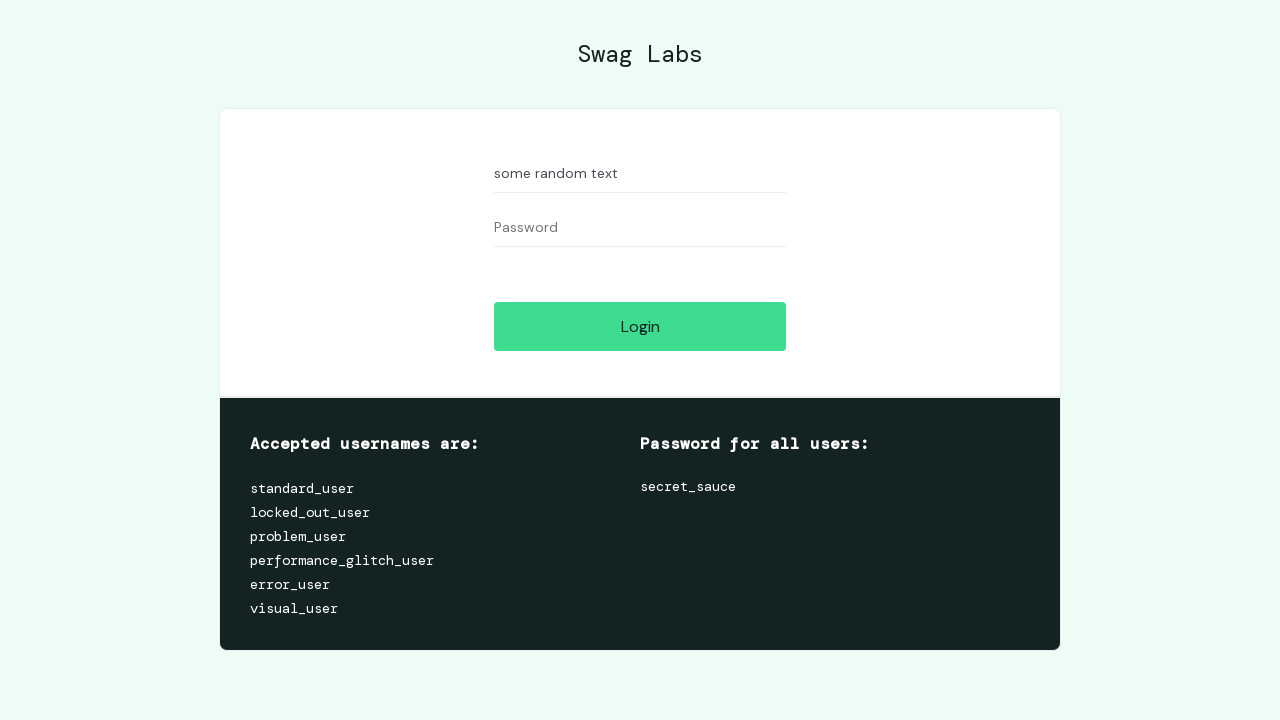

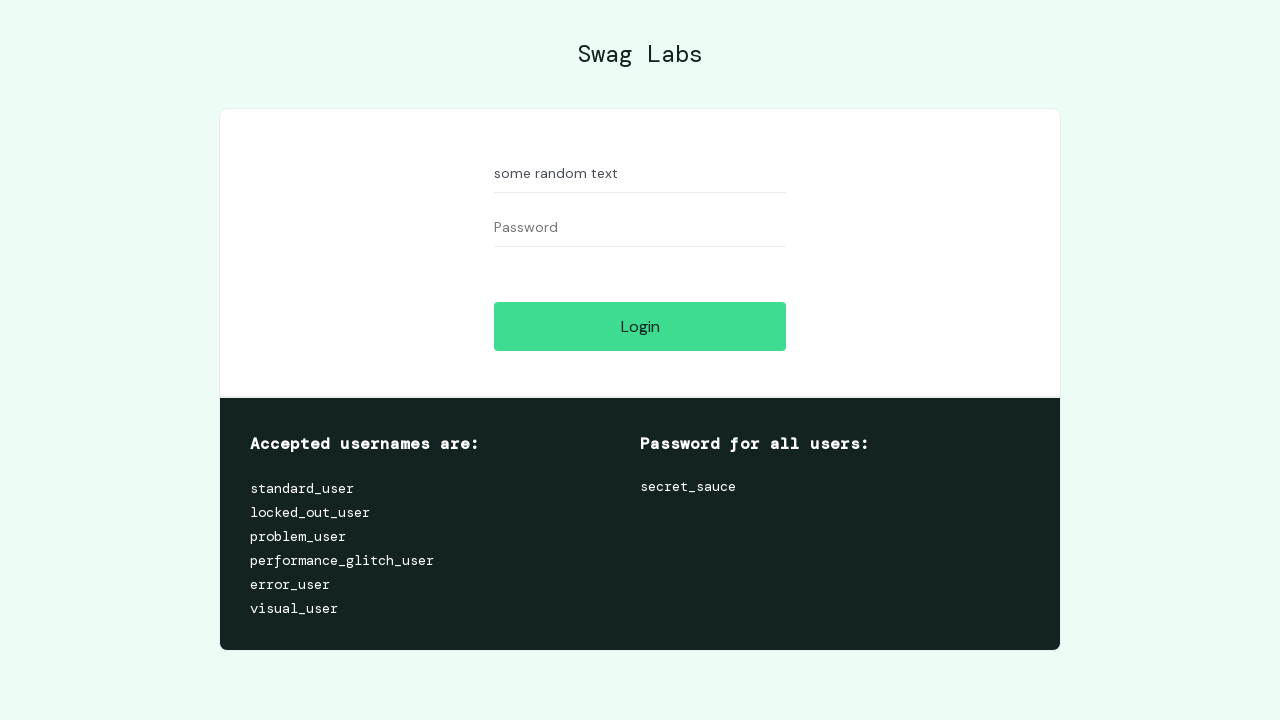